Tests that the GoEuro Spain homepage loads correctly by verifying the page title matches the expected Spanish title for the travel booking site.

Starting URL: http://www.goeuro.es

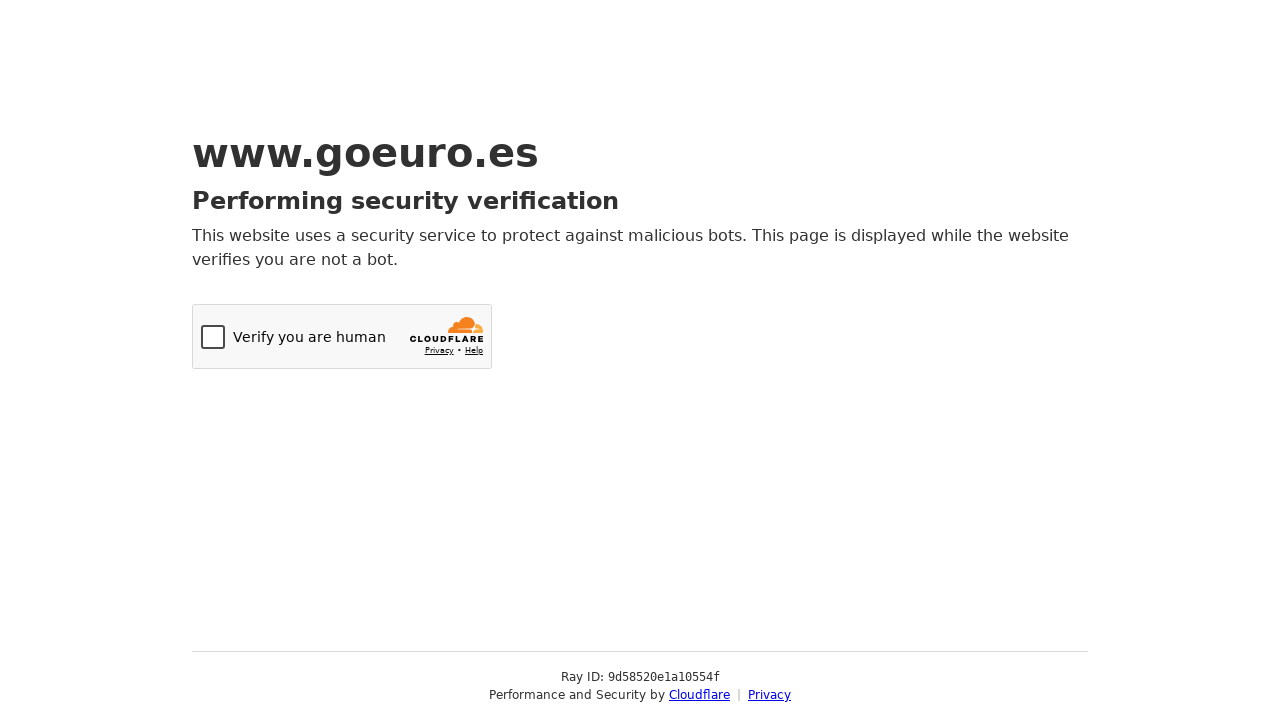

Waited for checkboxes to load on the page
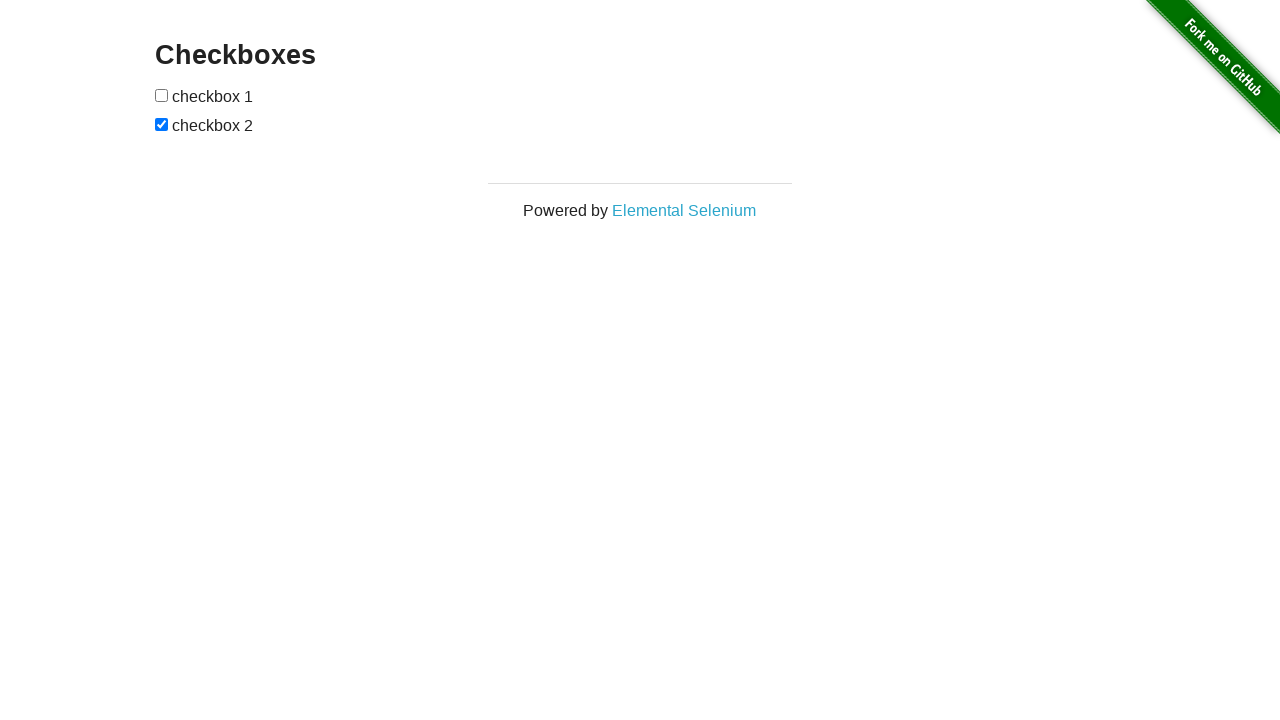

Located all checkboxes on the page
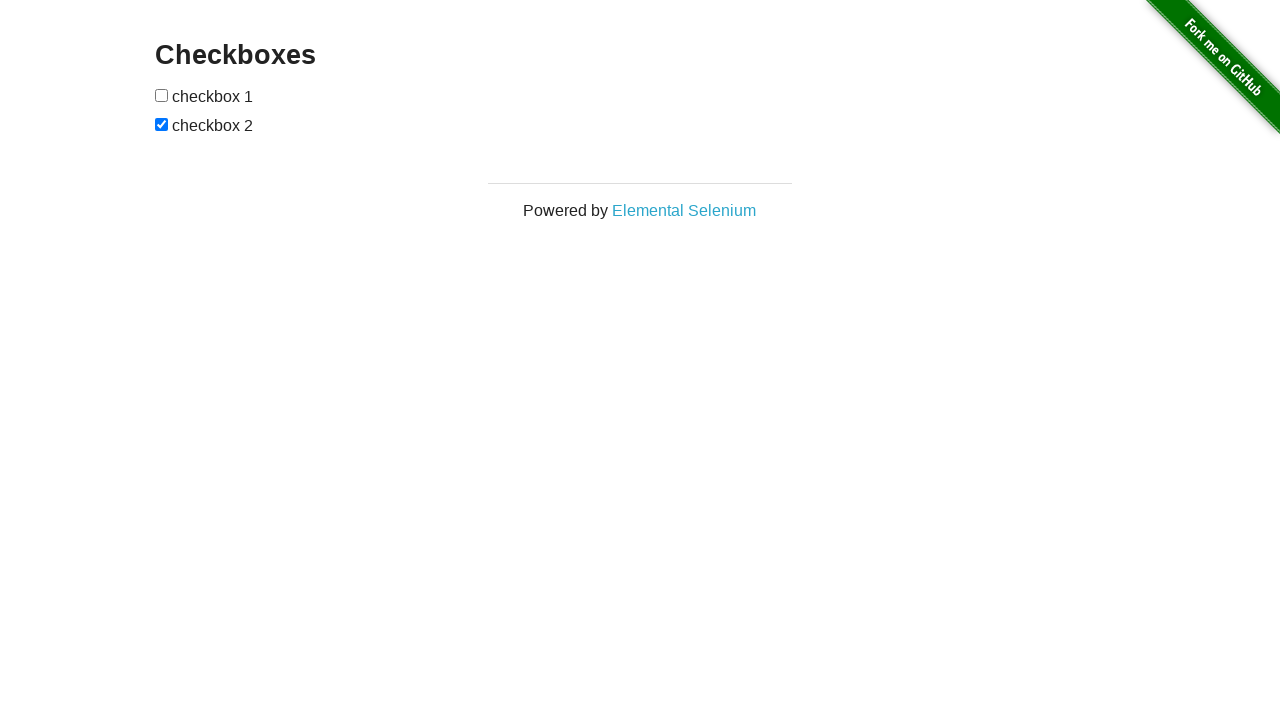

Verified that exactly two checkboxes exist on the page
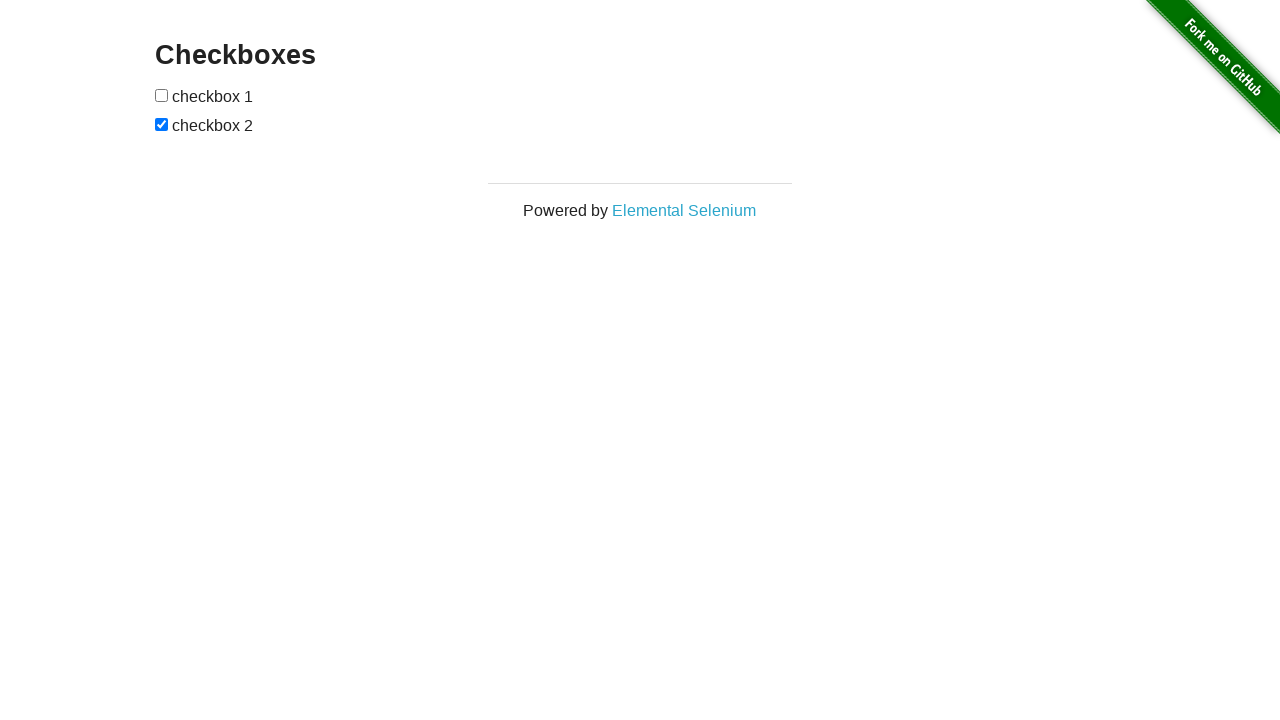

Retrieved checked state of first checkbox
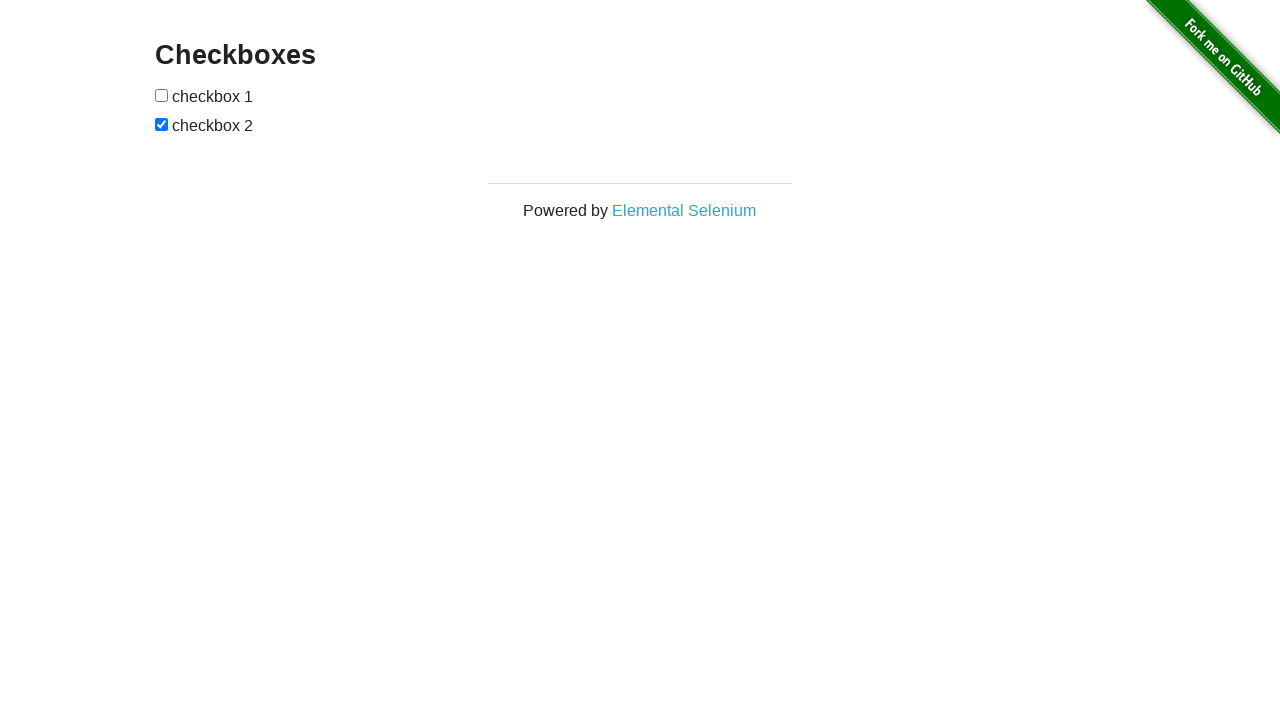

Retrieved checked state of second checkbox
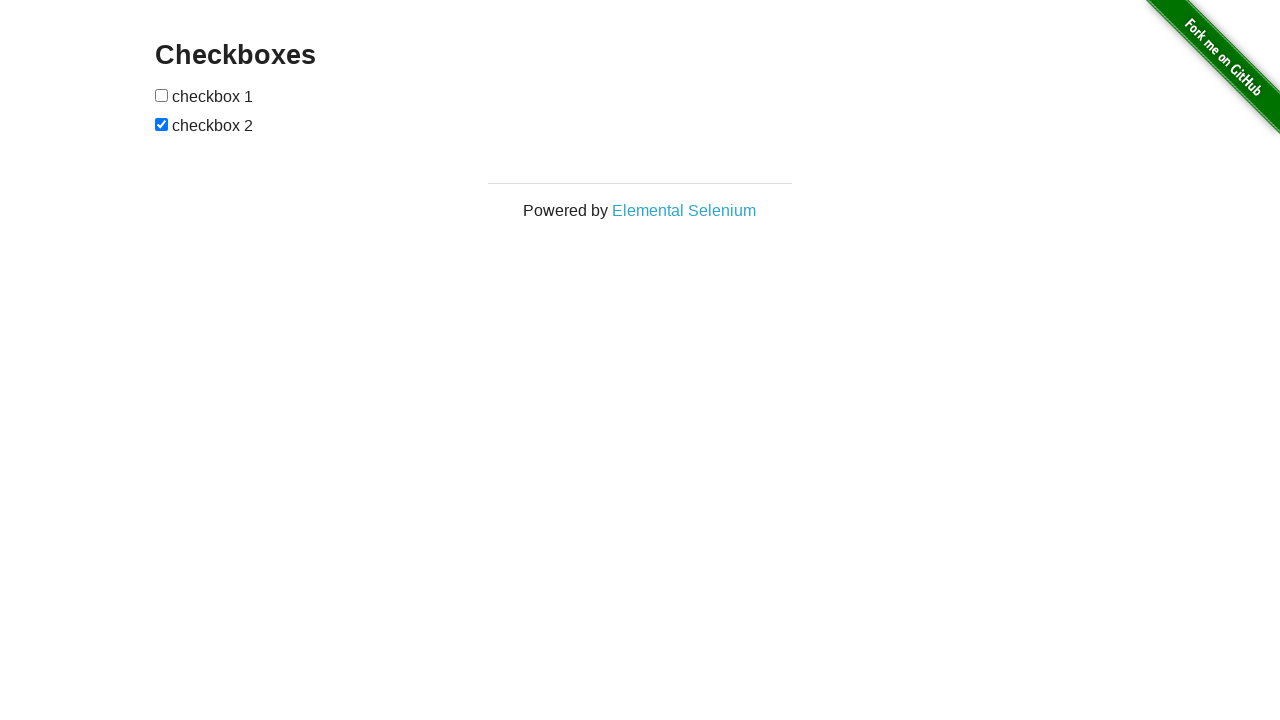

Verified that checkboxes have opposite states (one checked, one unchecked)
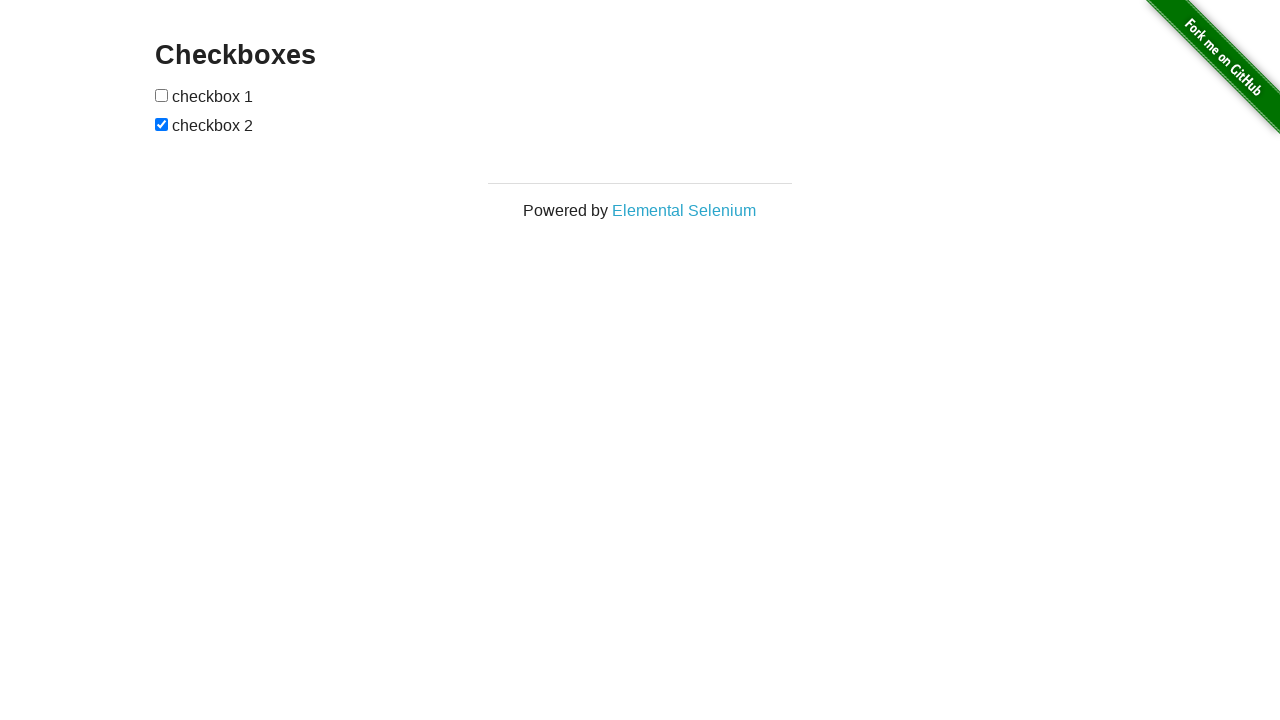

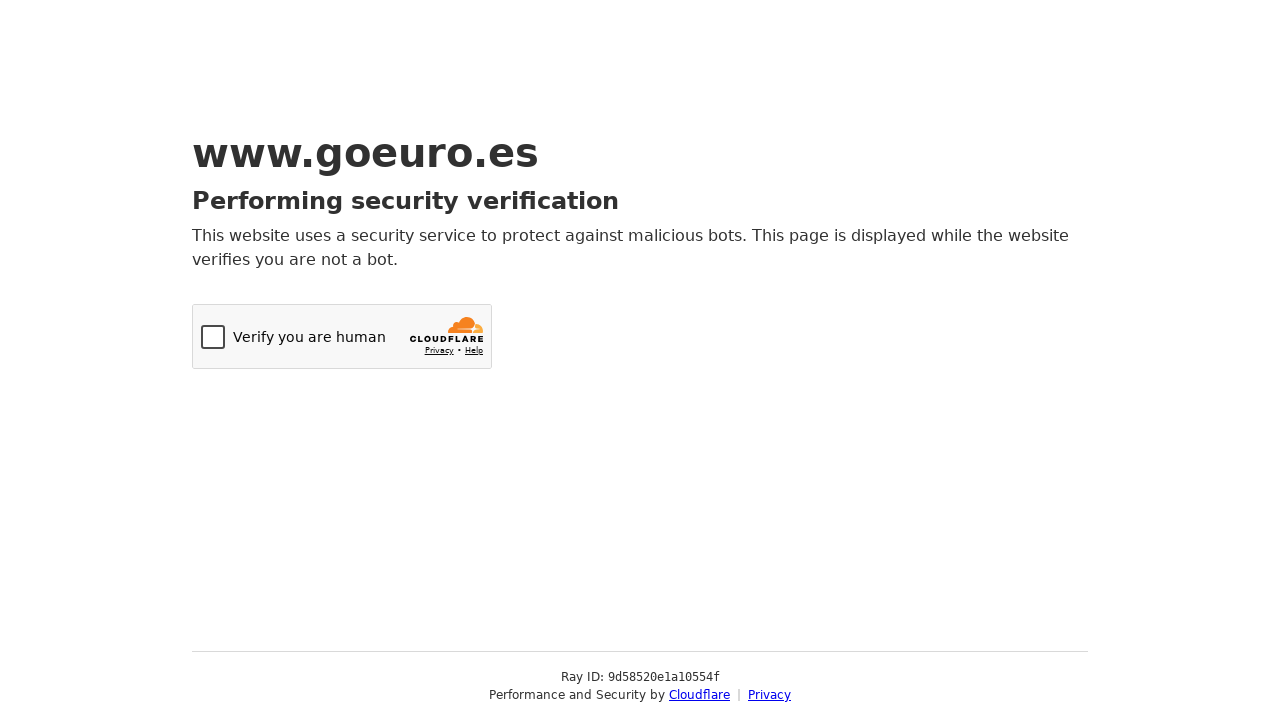